Tests a product page by navigating to it, adding multiple products to the cart (2 of Product 1, 2 of Product 2, 3 of Product 3), and verifying the quantities and total price are calculated correctly.

Starting URL: https://material.playwrightvn.com/

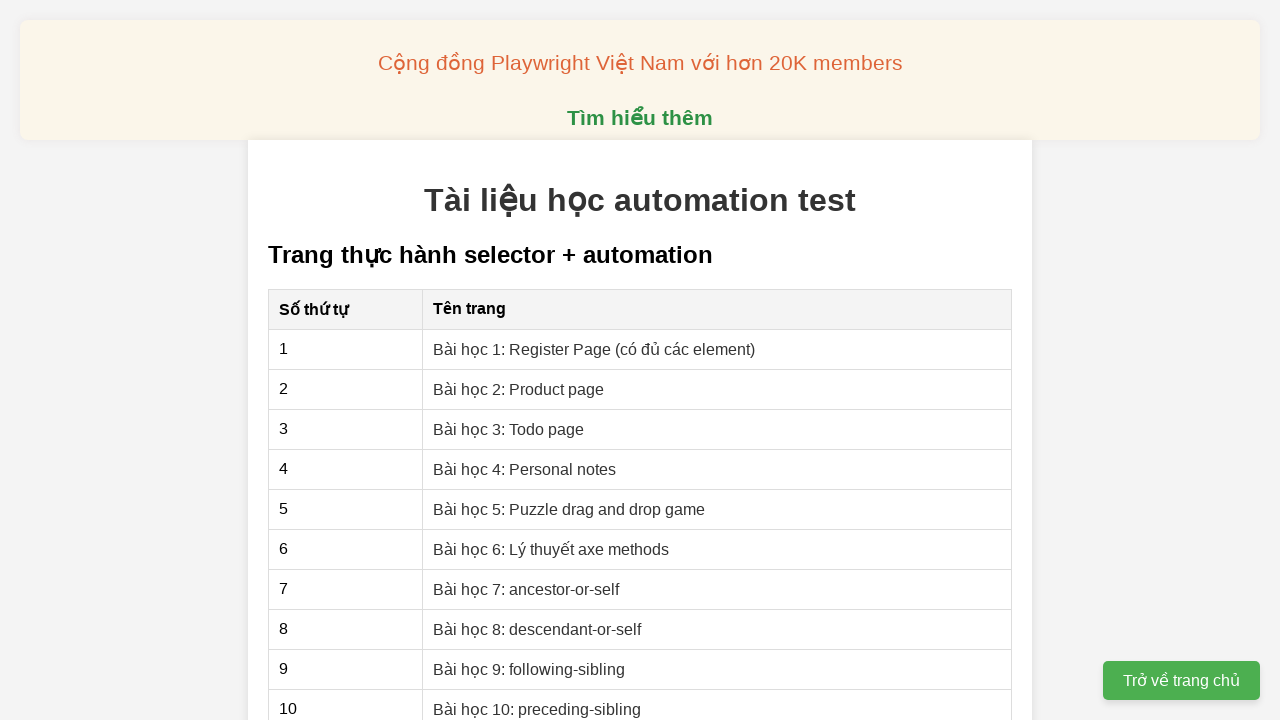

Clicked on 'Bài học 2: Product page' link at (519, 389) on xpath=//a[normalize-space(text())='Bài học 2: Product page']
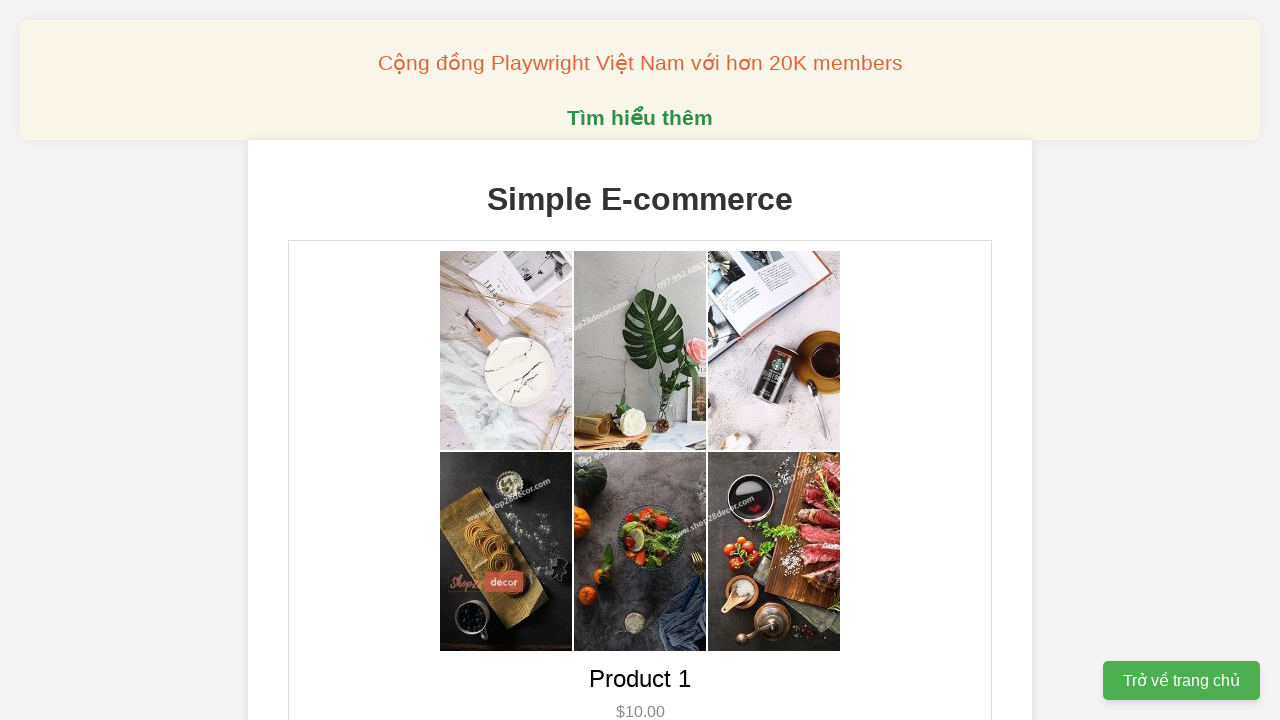

Clicked add to cart button for Product 1 (first time) at (640, 360) on xpath=//button[@data-product-id='1']
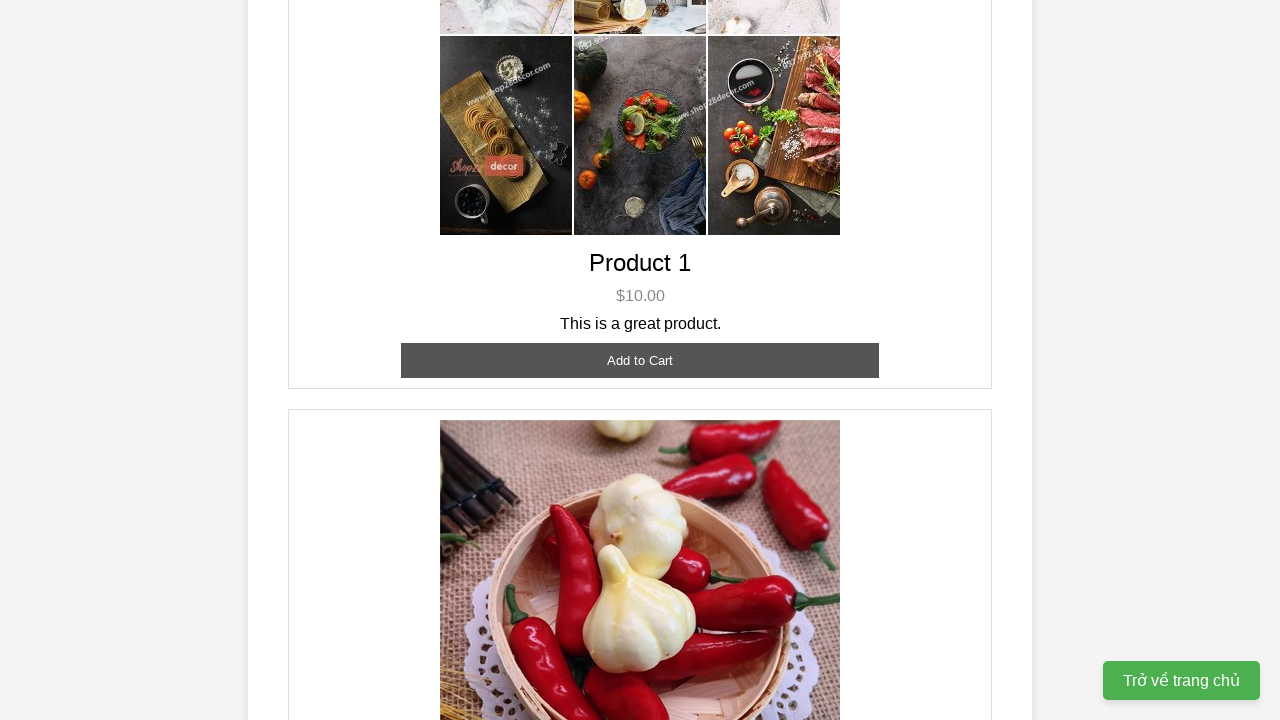

Clicked add to cart button for Product 1 (second time) at (640, 360) on xpath=//button[@data-product-id='1']
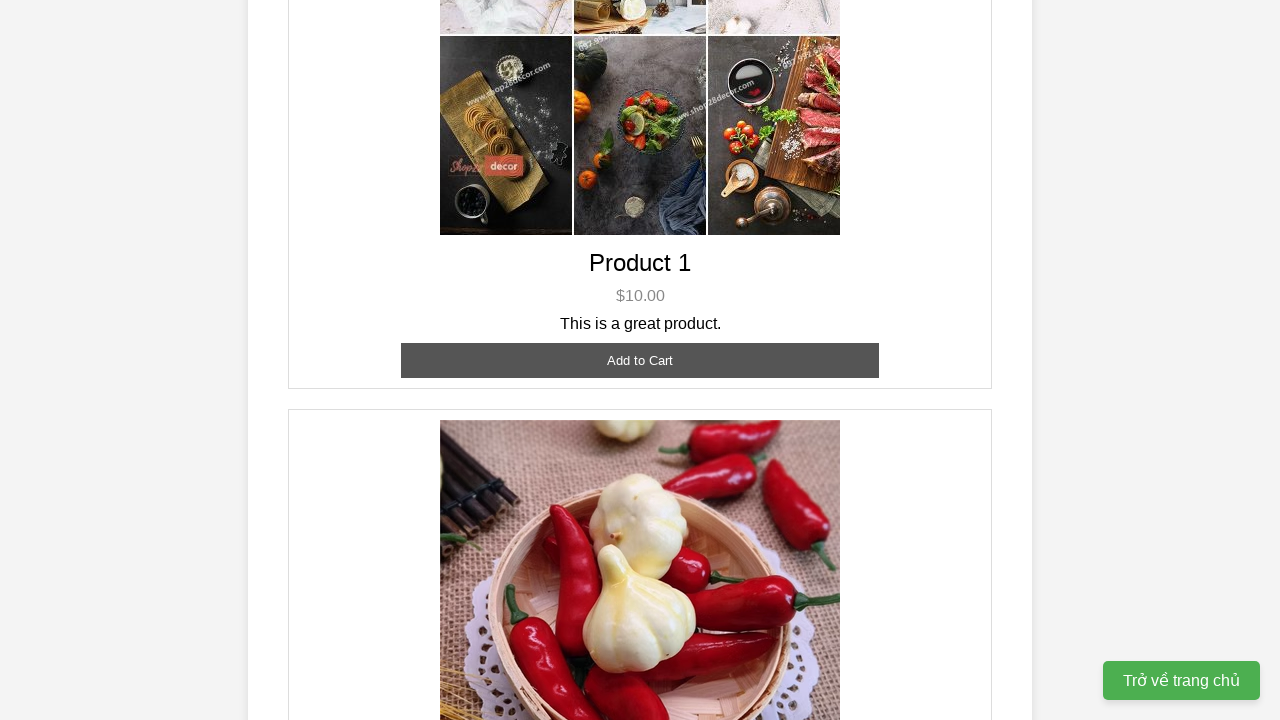

Clicked add to cart button for Product 2 (first time) at (640, 360) on xpath=//button[@data-product-id='2']
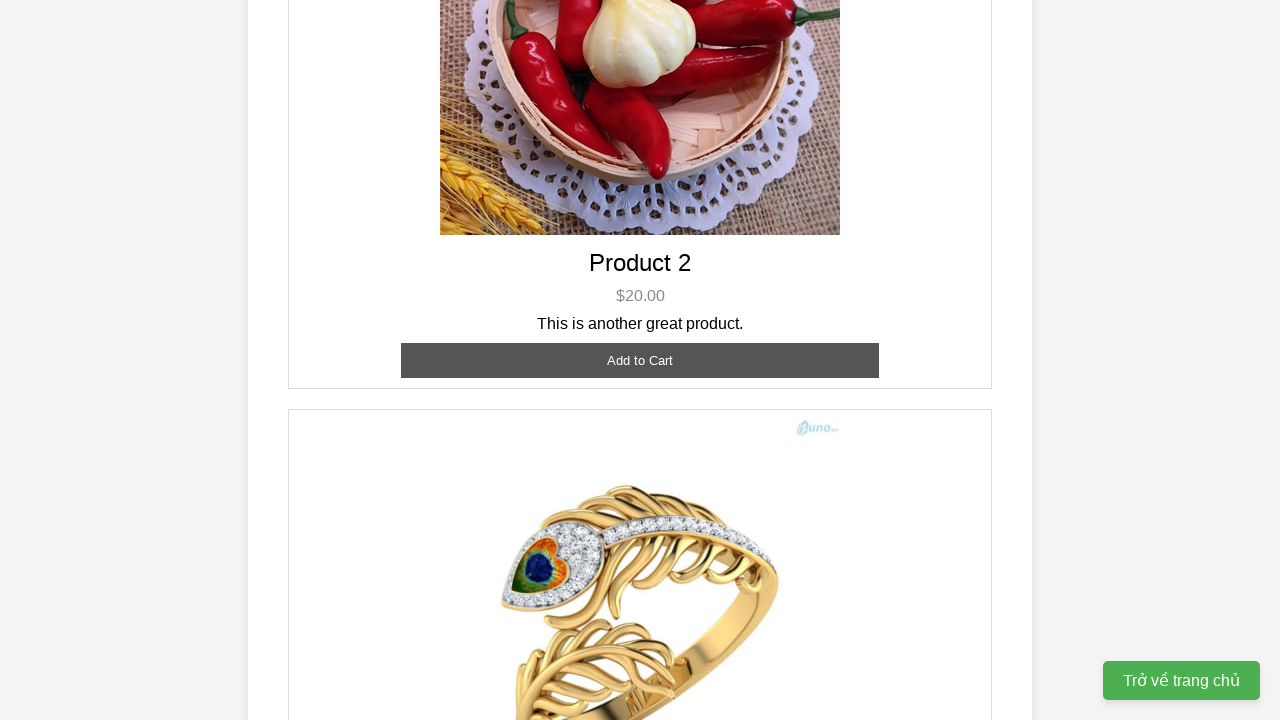

Clicked add to cart button for Product 2 (second time) at (640, 360) on xpath=//button[@data-product-id='2']
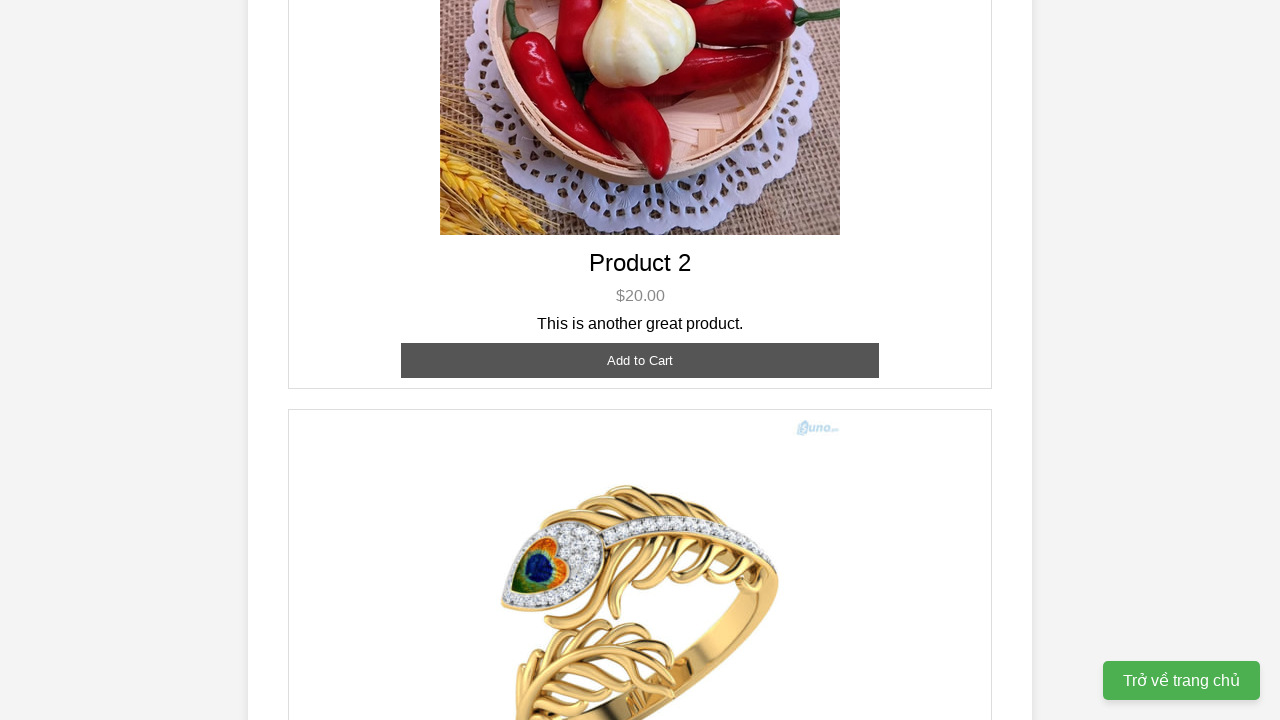

Clicked add to cart button for Product 3 (first time) at (640, 388) on xpath=//button[@data-product-id='3']
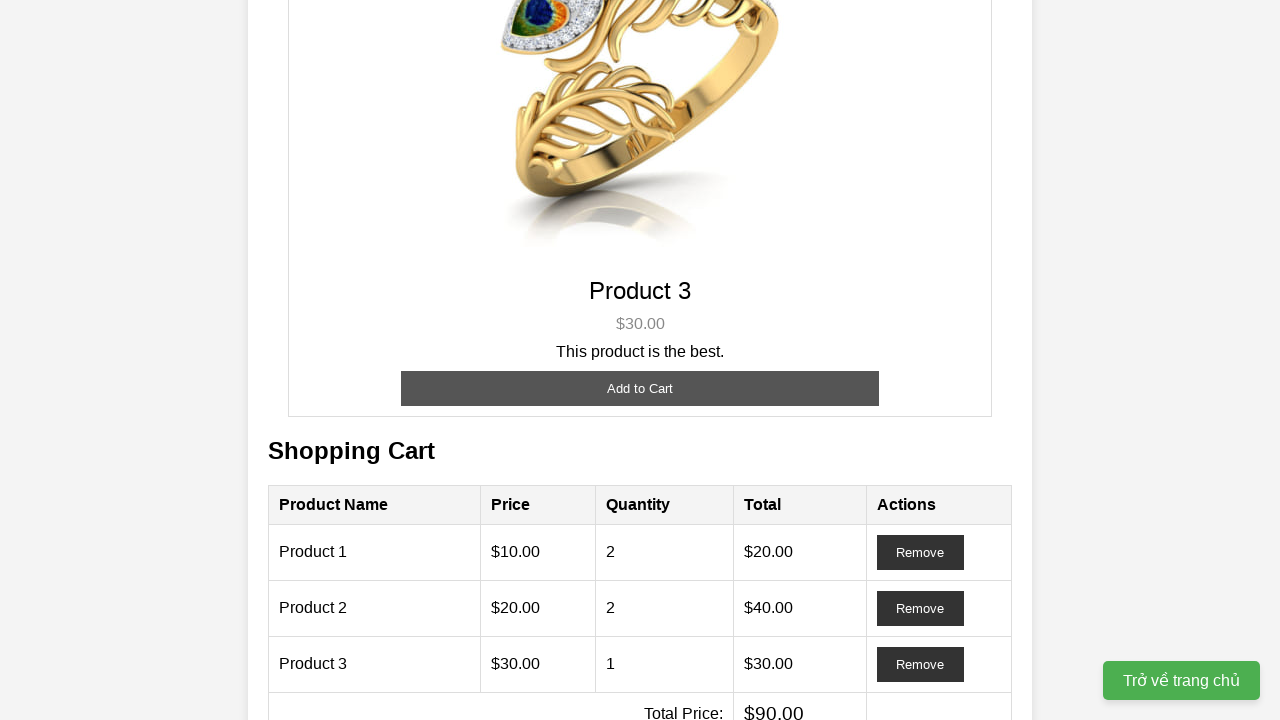

Clicked add to cart button for Product 3 (second time) at (640, 388) on xpath=//button[@data-product-id='3']
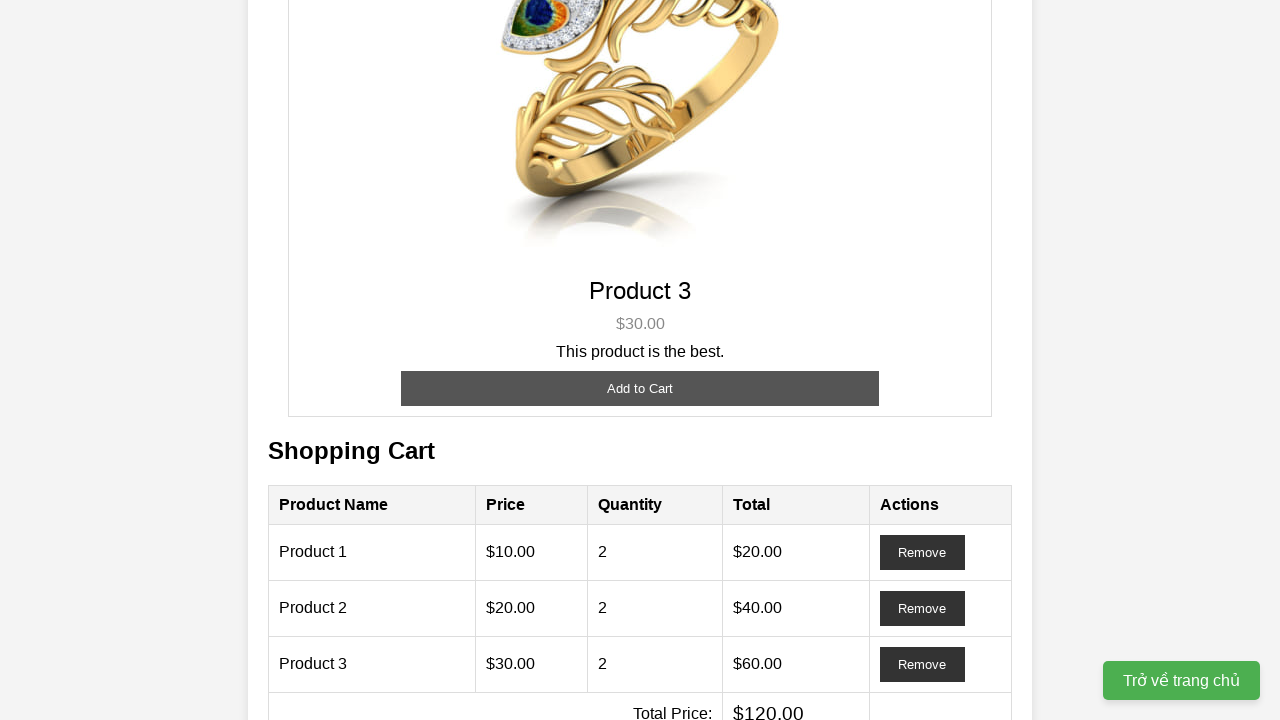

Clicked add to cart button for Product 3 (third time) at (640, 388) on xpath=//button[@data-product-id='3']
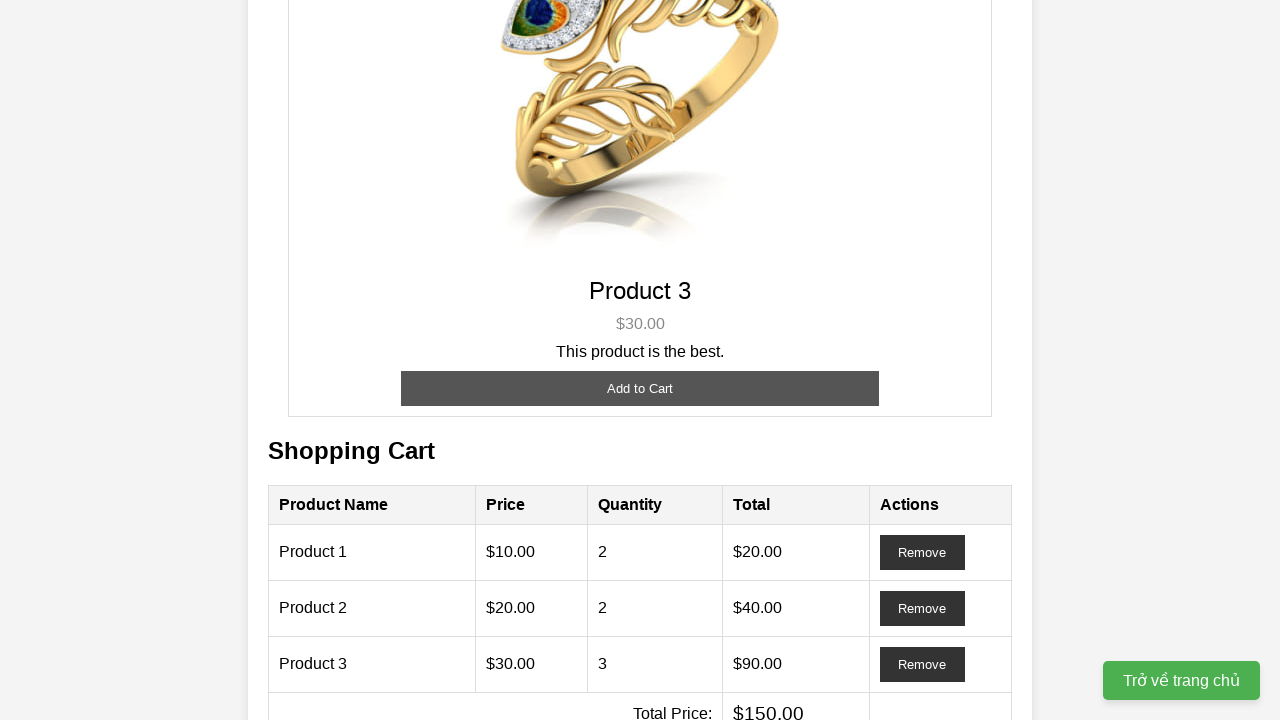

Retrieved Product 1 quantity from cart
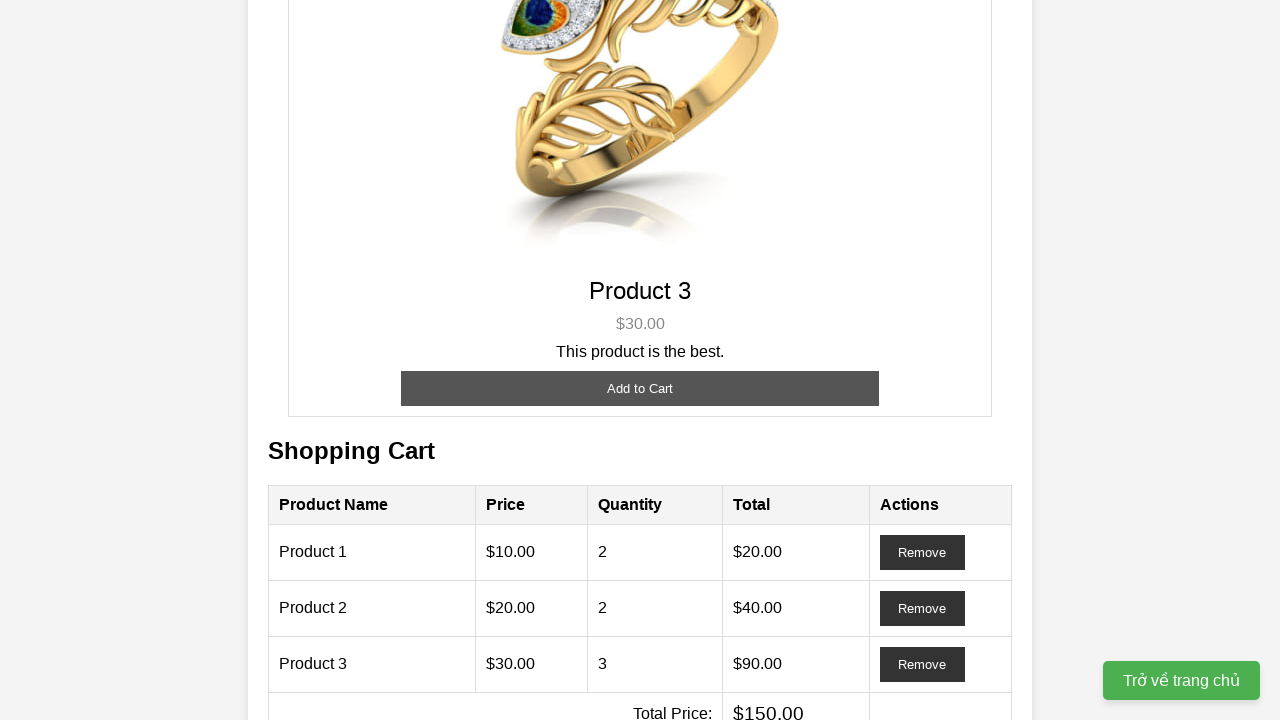

Verified Product 1 quantity is 2
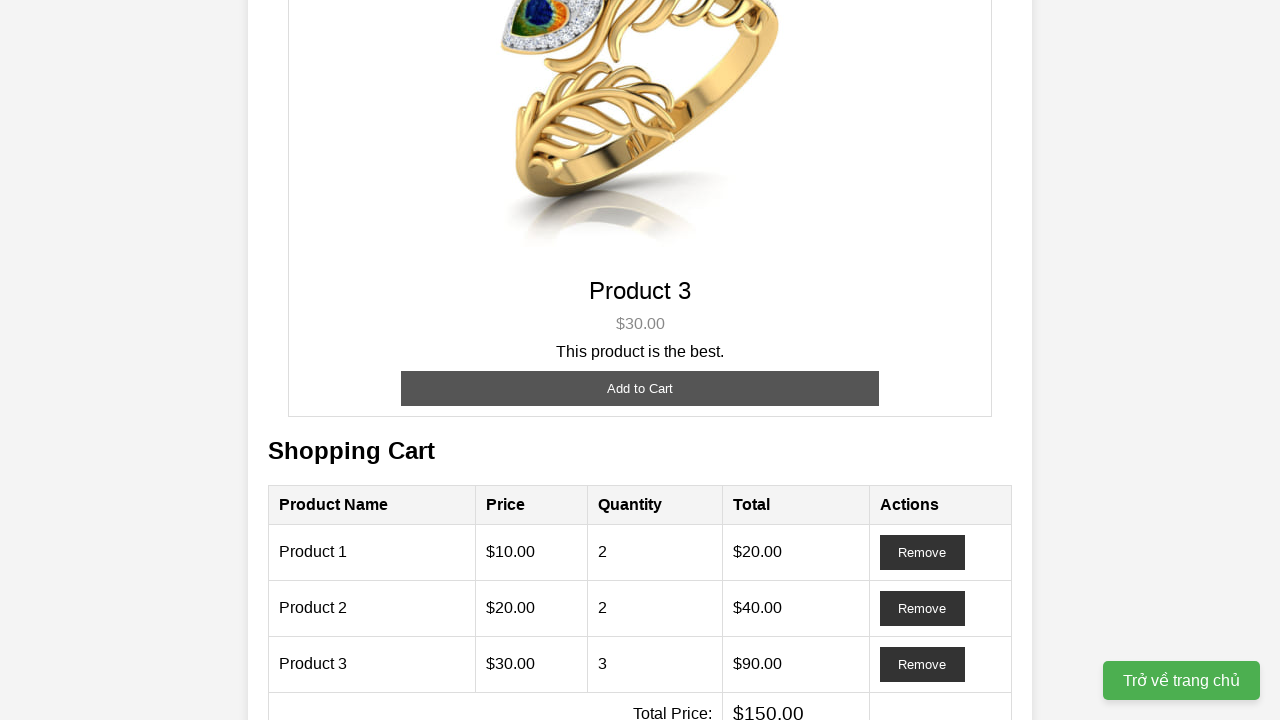

Retrieved Product 2 quantity from cart
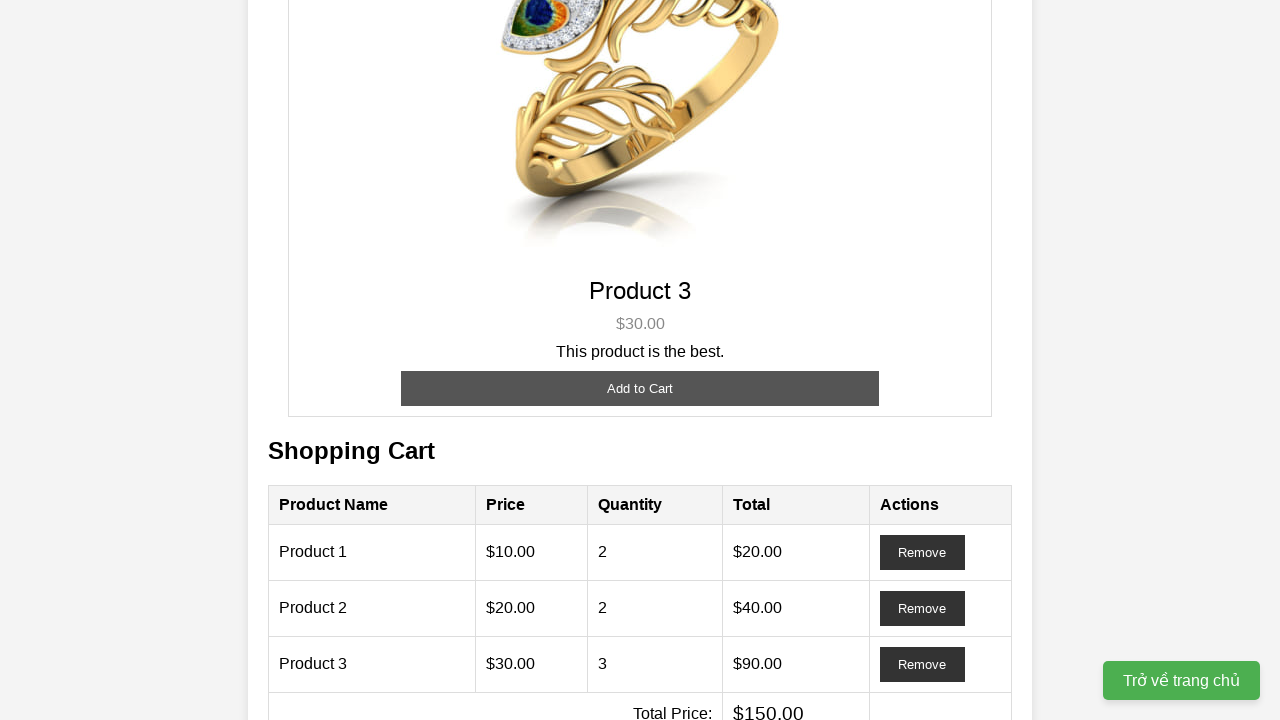

Verified Product 2 quantity is 2
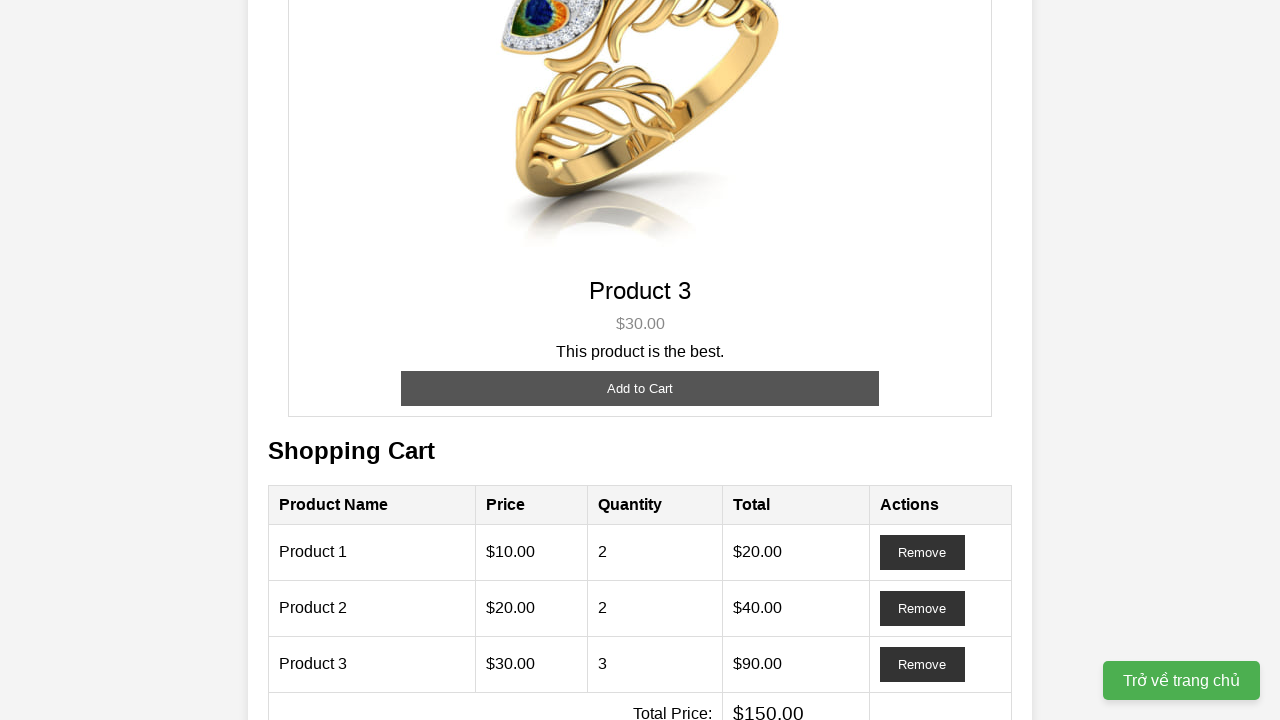

Retrieved Product 3 quantity from cart
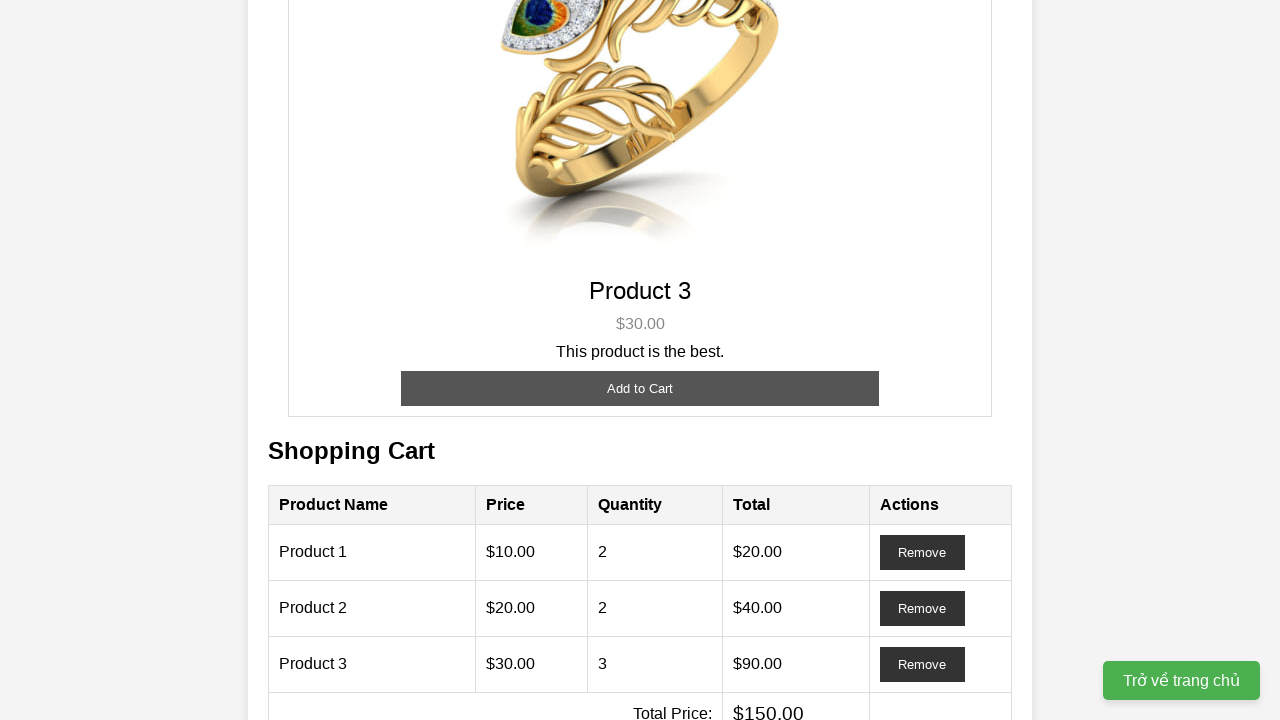

Verified Product 3 quantity is 3
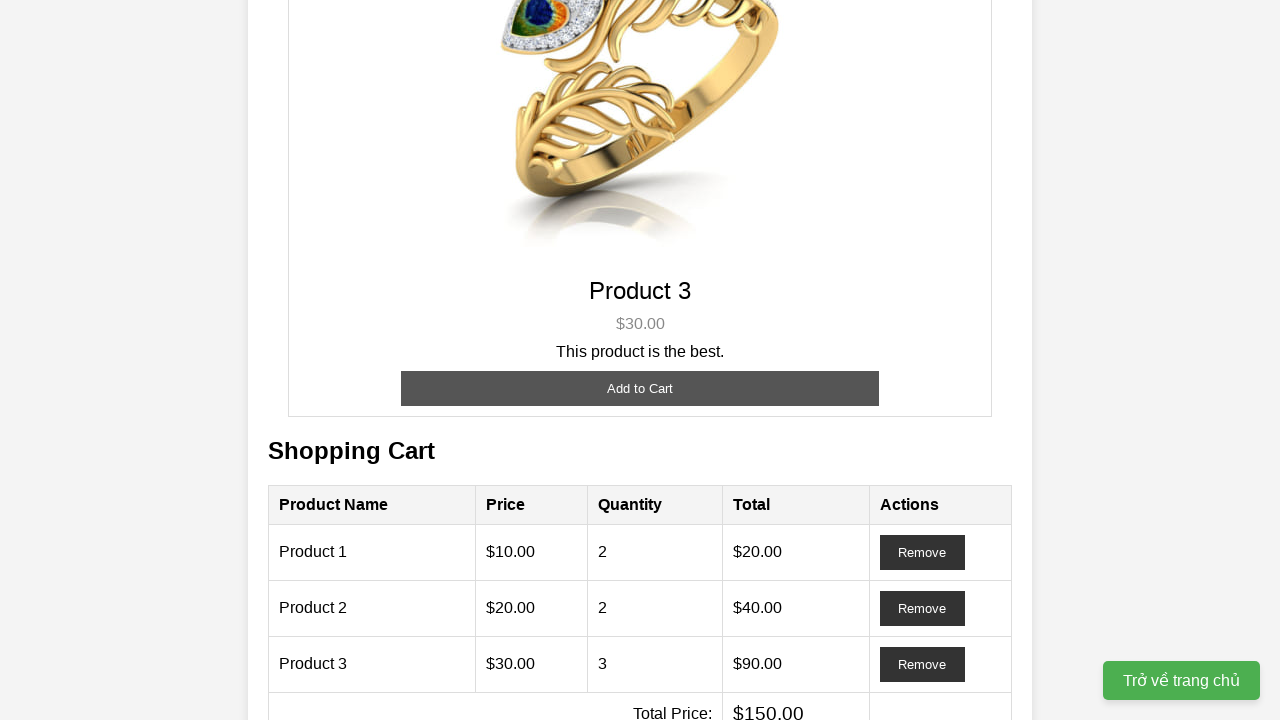

Retrieved total price from cart
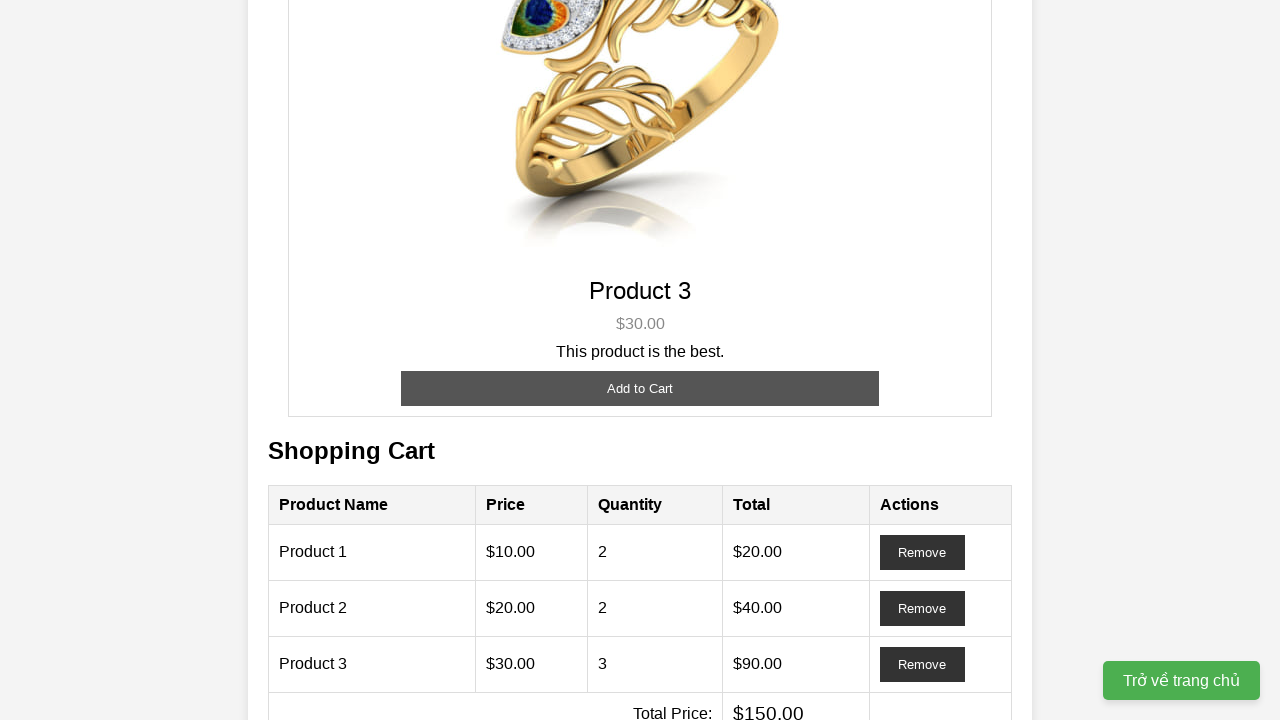

Verified total price is $150.00 (2*$10 + 2*$20 + 3*$30)
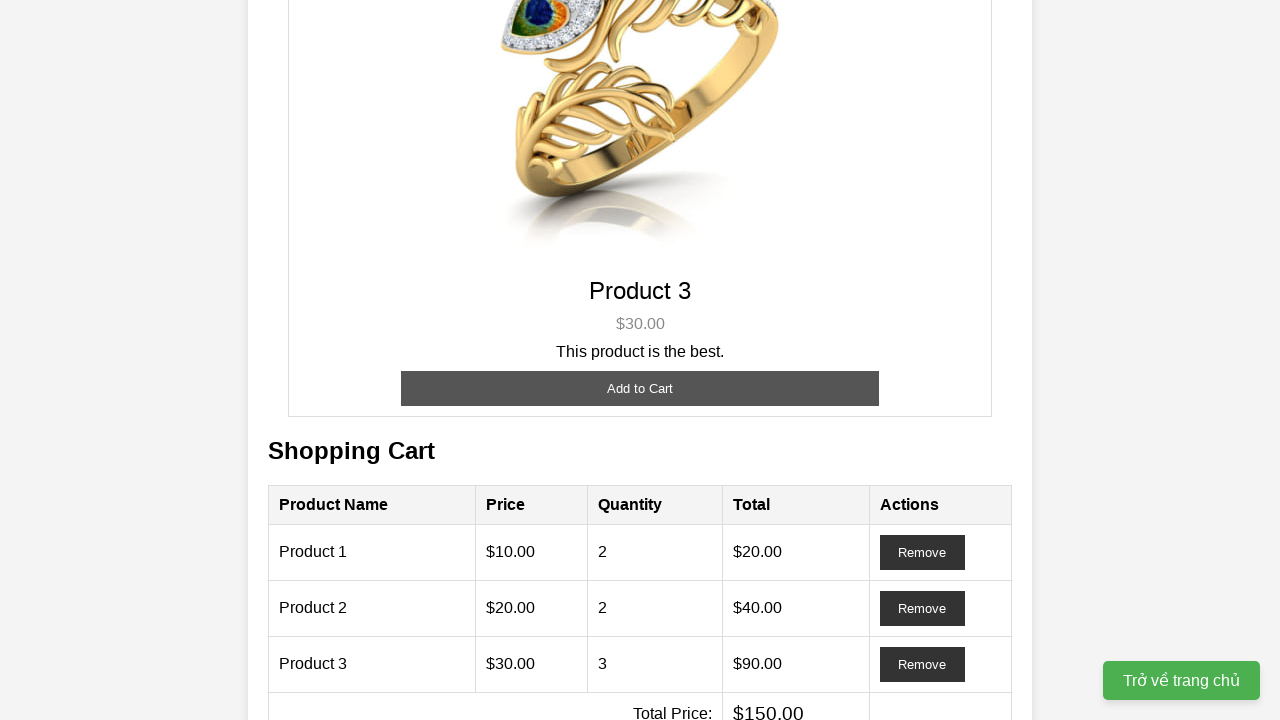

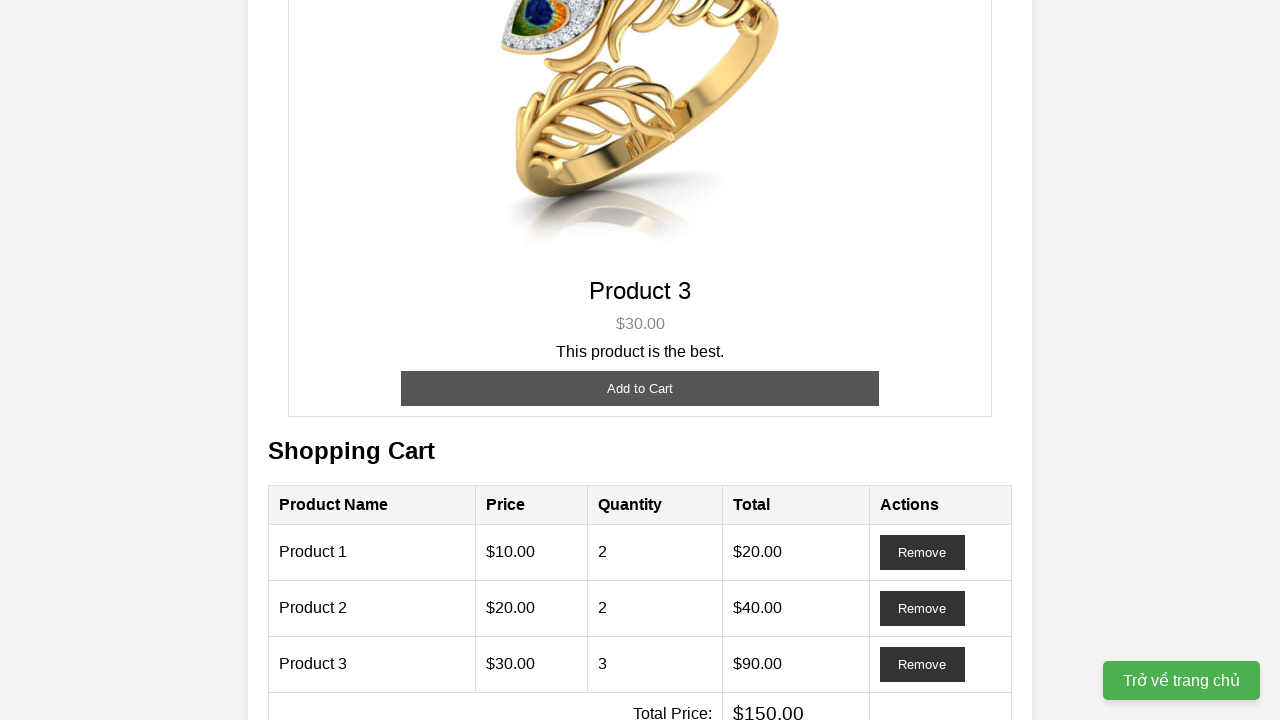